Tests that clicking the Monitors category filter shows only monitor products and hides phones and laptops.

Starting URL: https://www.demoblaze.com/

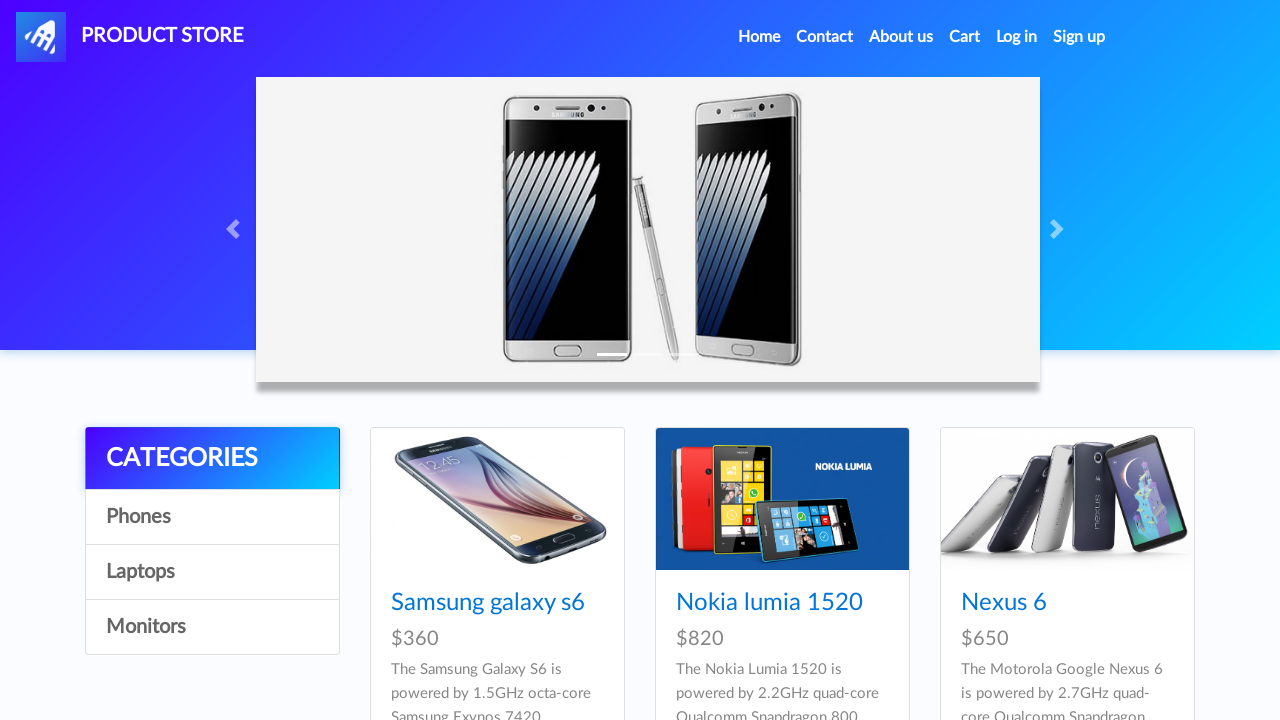

Clicked on Monitors category filter at (212, 627) on internal:role=link[name="Monitors"i]
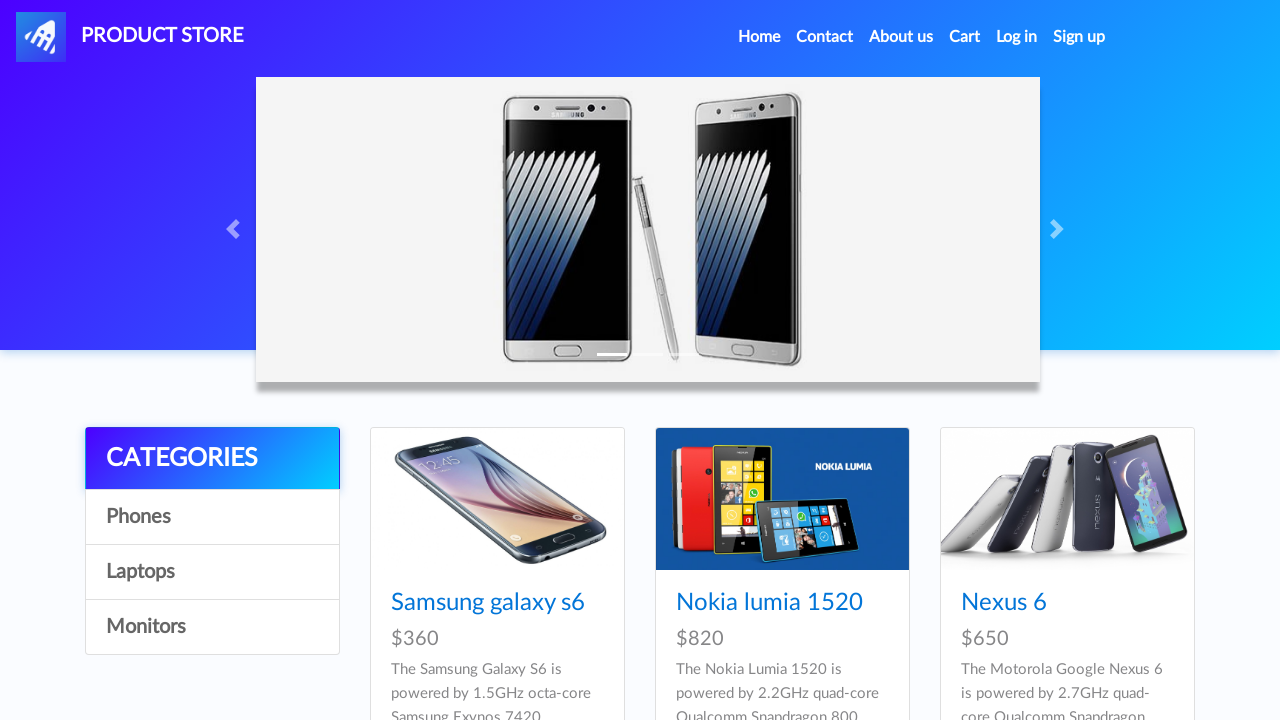

Apple monitor 24 product is now visible
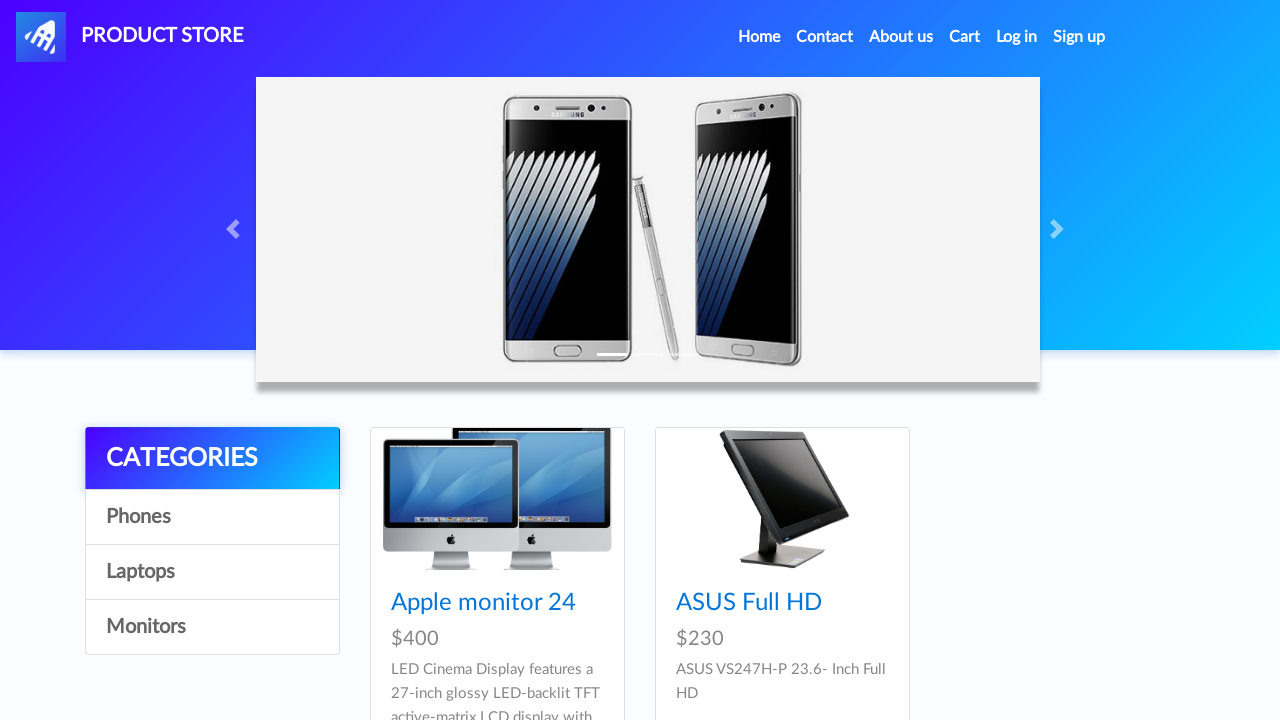

ASUS Full HD product is now visible
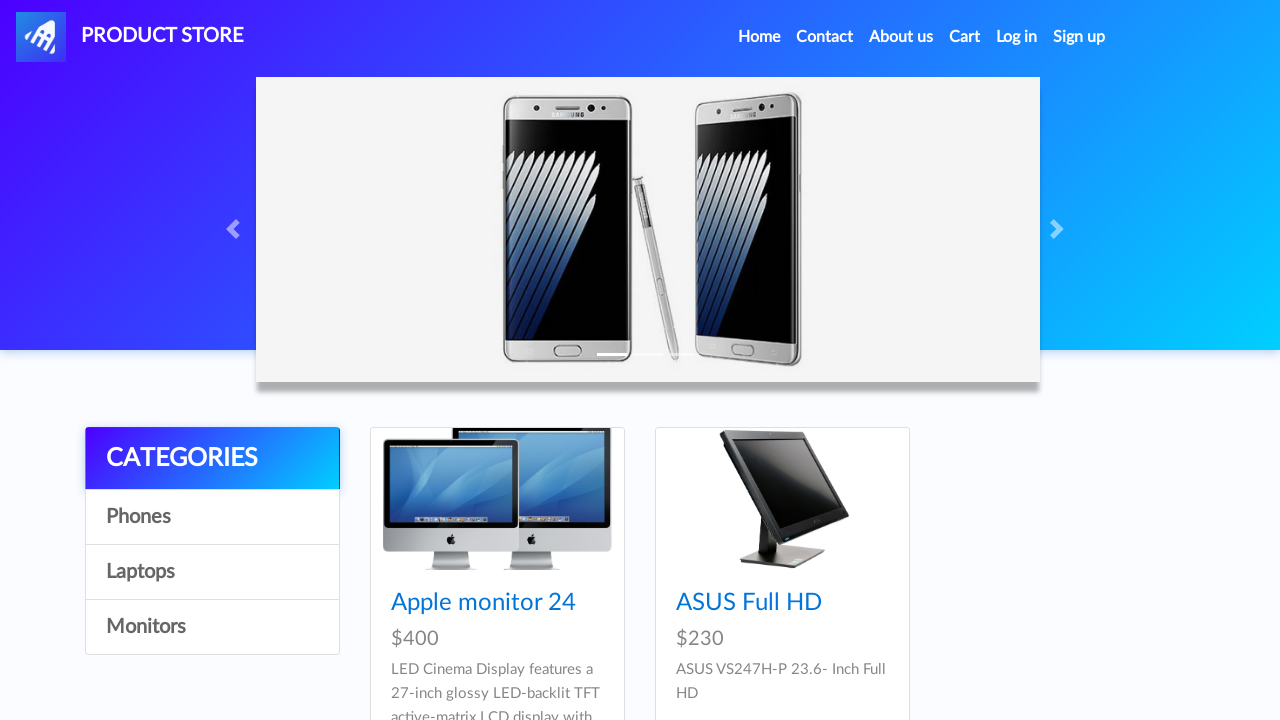

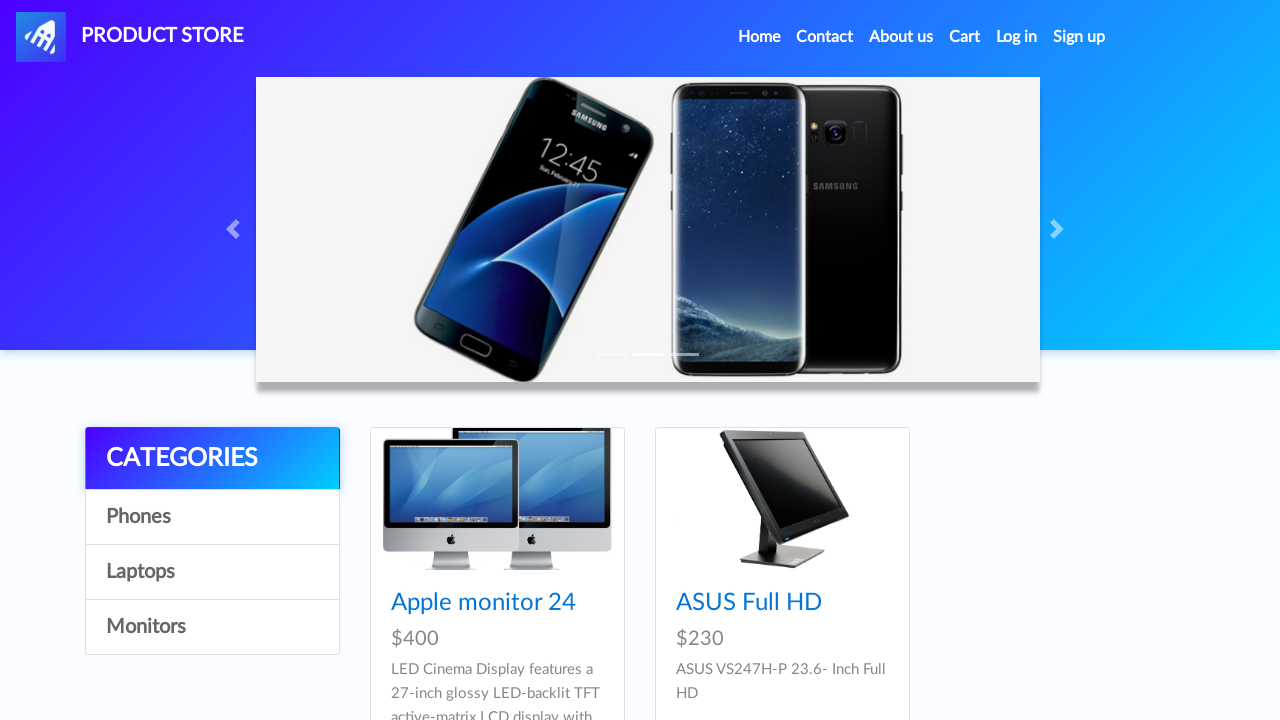